Verifies the username and password labels are correctly displayed on the login form

Starting URL: https://the-internet.herokuapp.com/

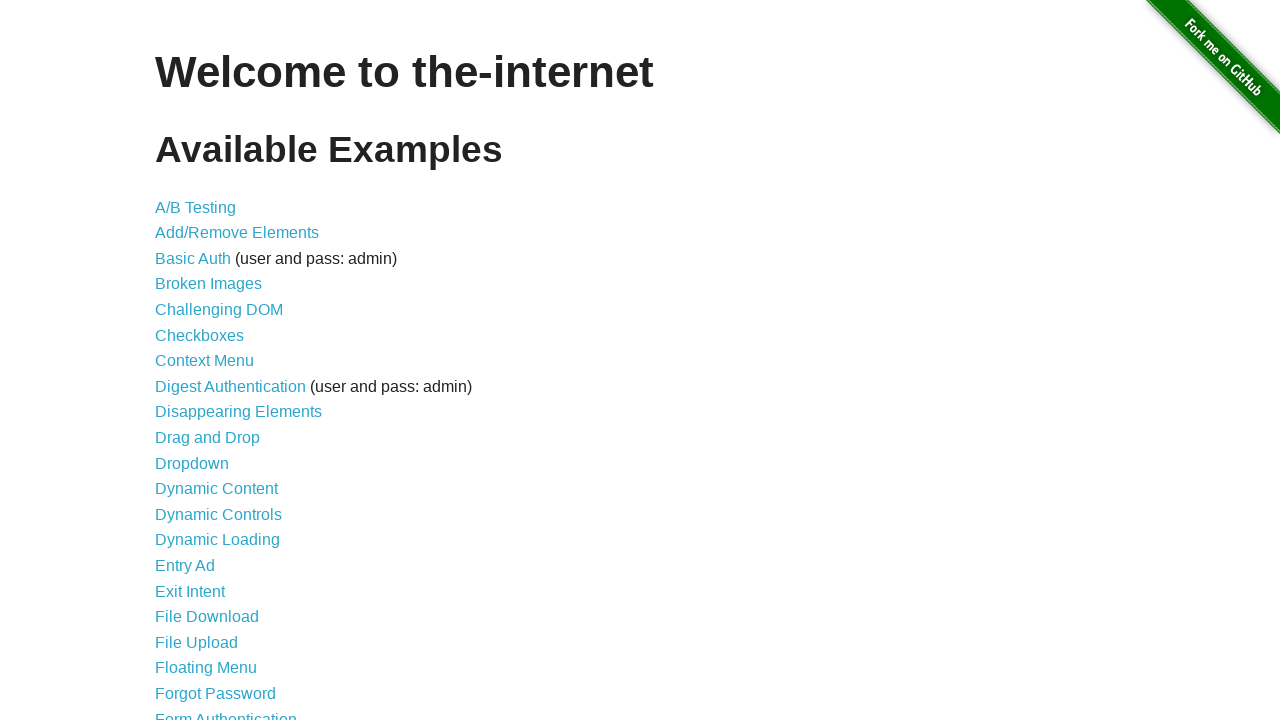

Clicked on Form Authentication link at (226, 712) on xpath=//*[@id="content"]/ul/li[21]/a
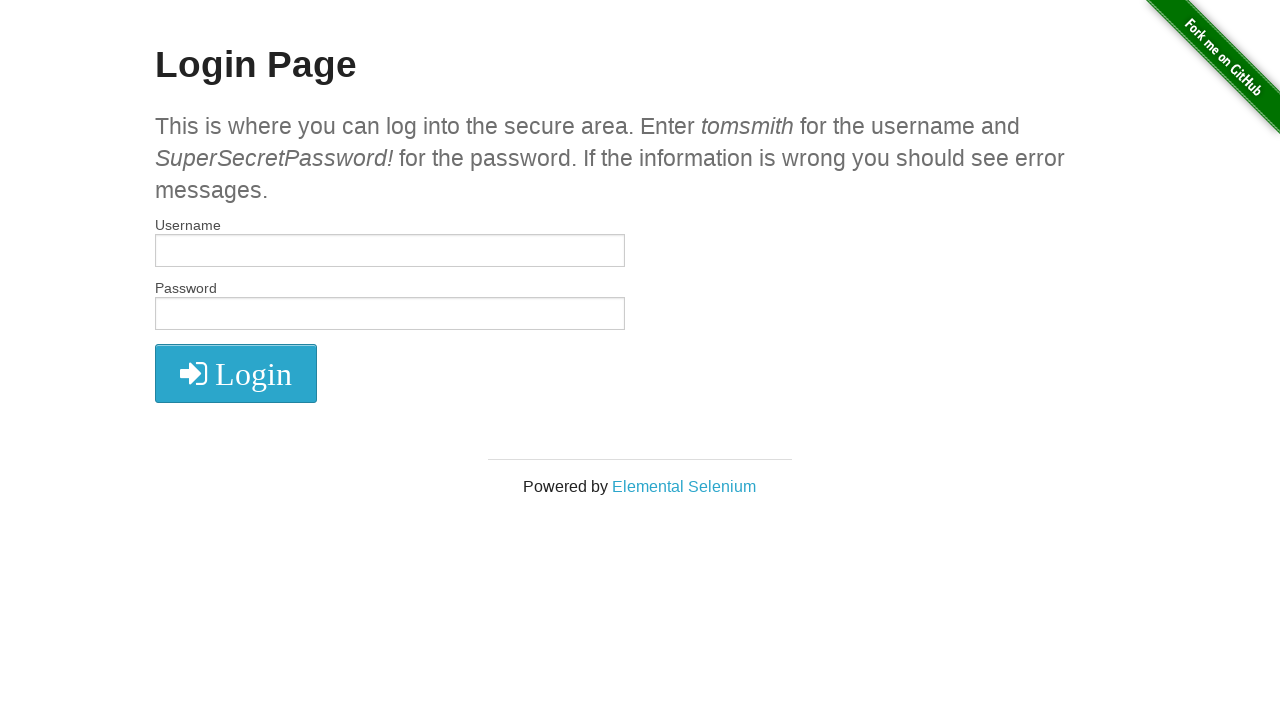

Username label appeared on the login form
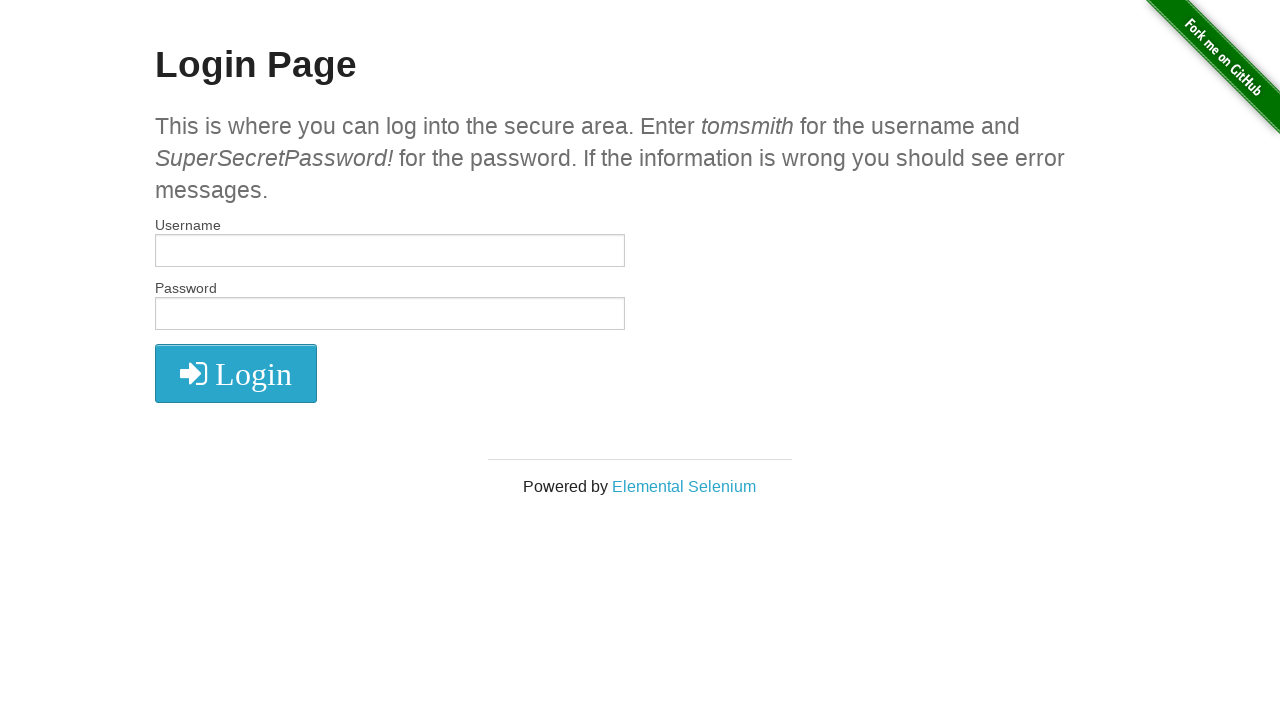

Password label appeared on the login form
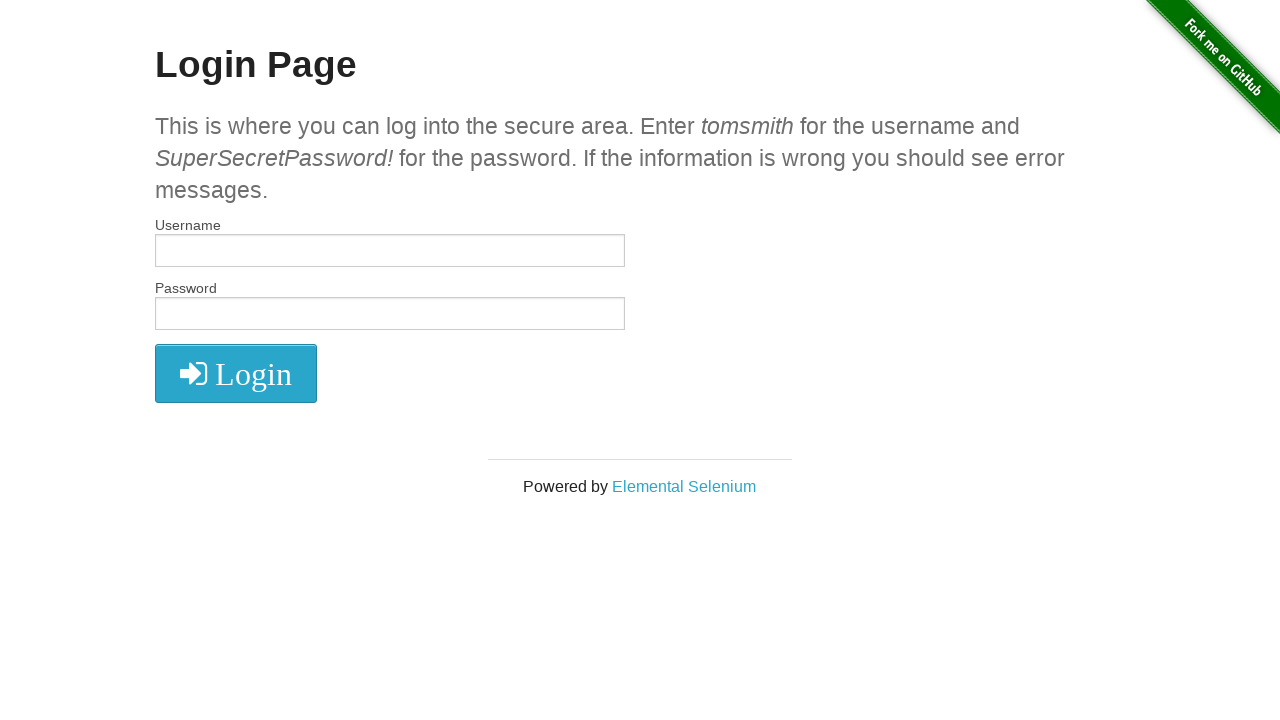

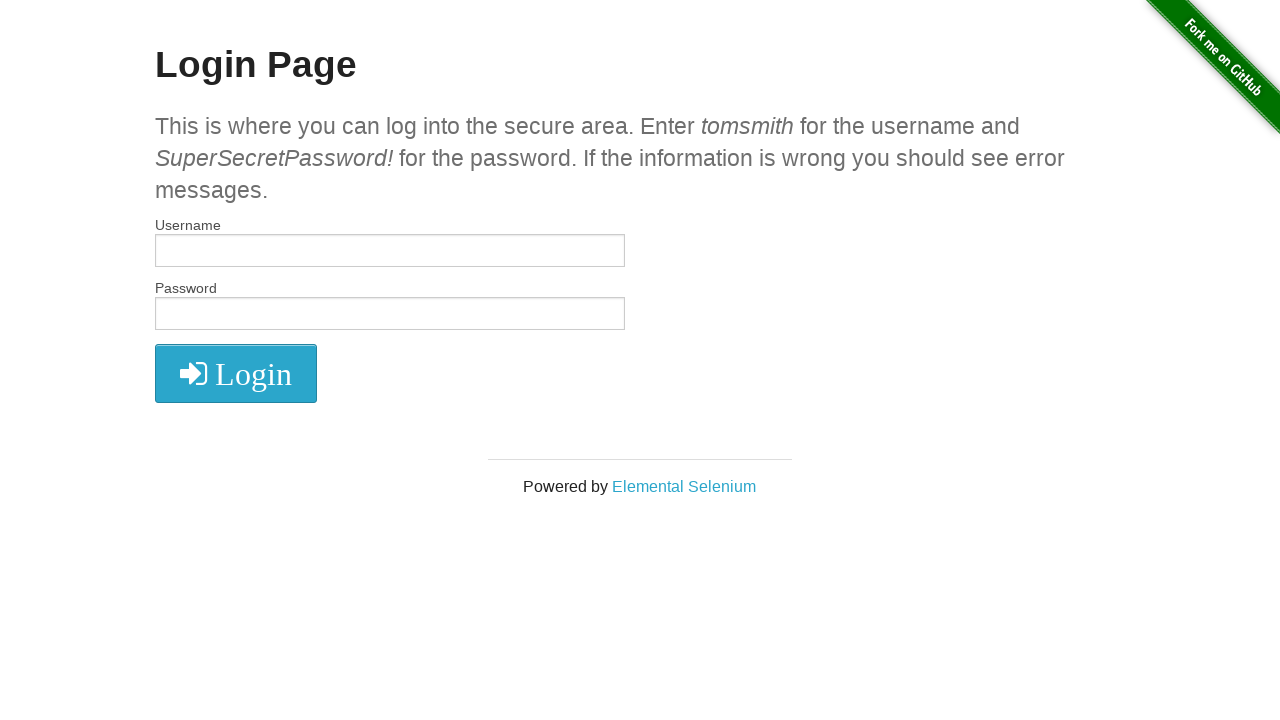